Demonstrates mouse operations on a demo site by hovering over main menu items, performing hover with coordinate offsets, and right-clicking on menu elements.

Starting URL: https://www.globalsqa.com/demo-site/

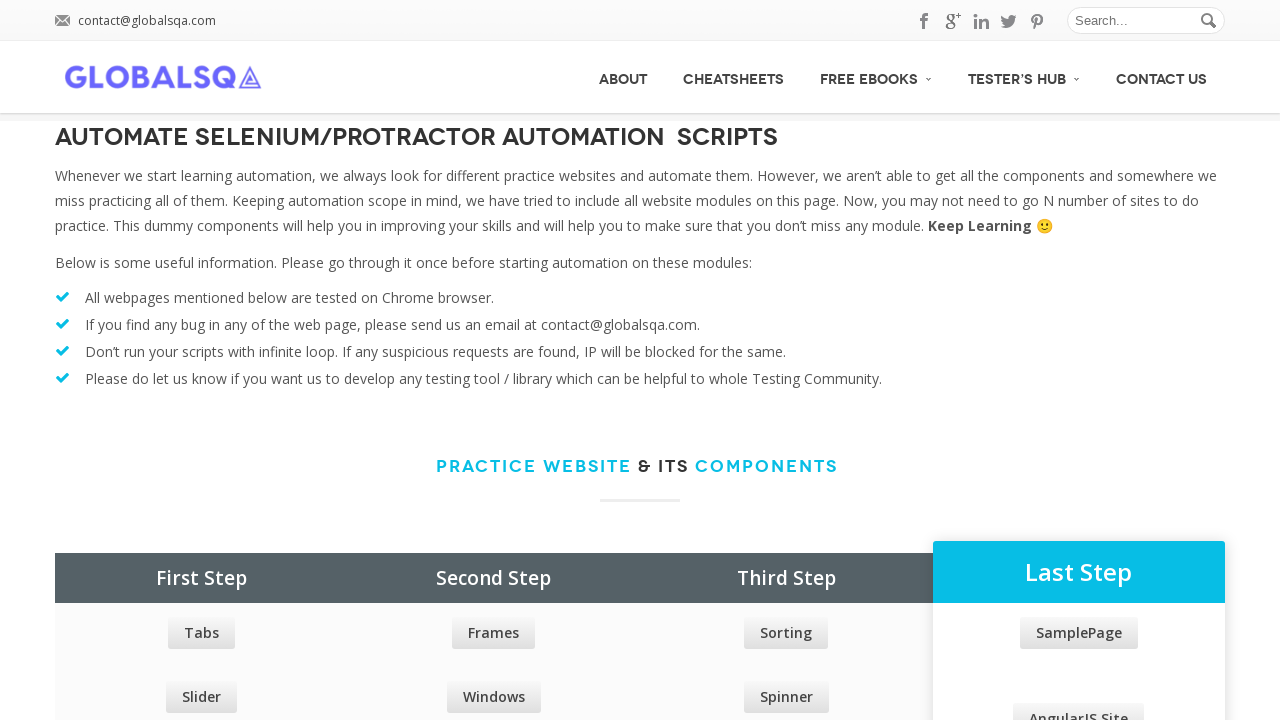

Retrieved all main menu elements - found 5 items
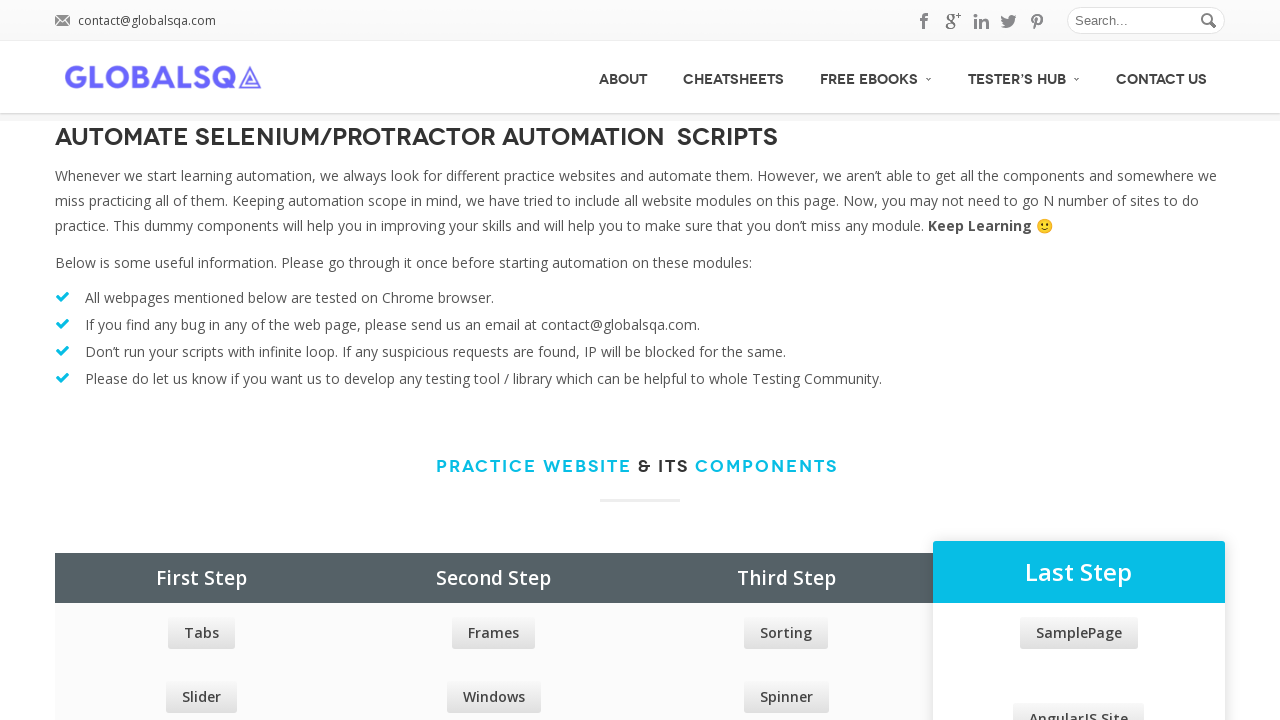

Hovered over a main menu item at (623, 77) on xpath=//div[@id='menu']/ul/li/a >> nth=0
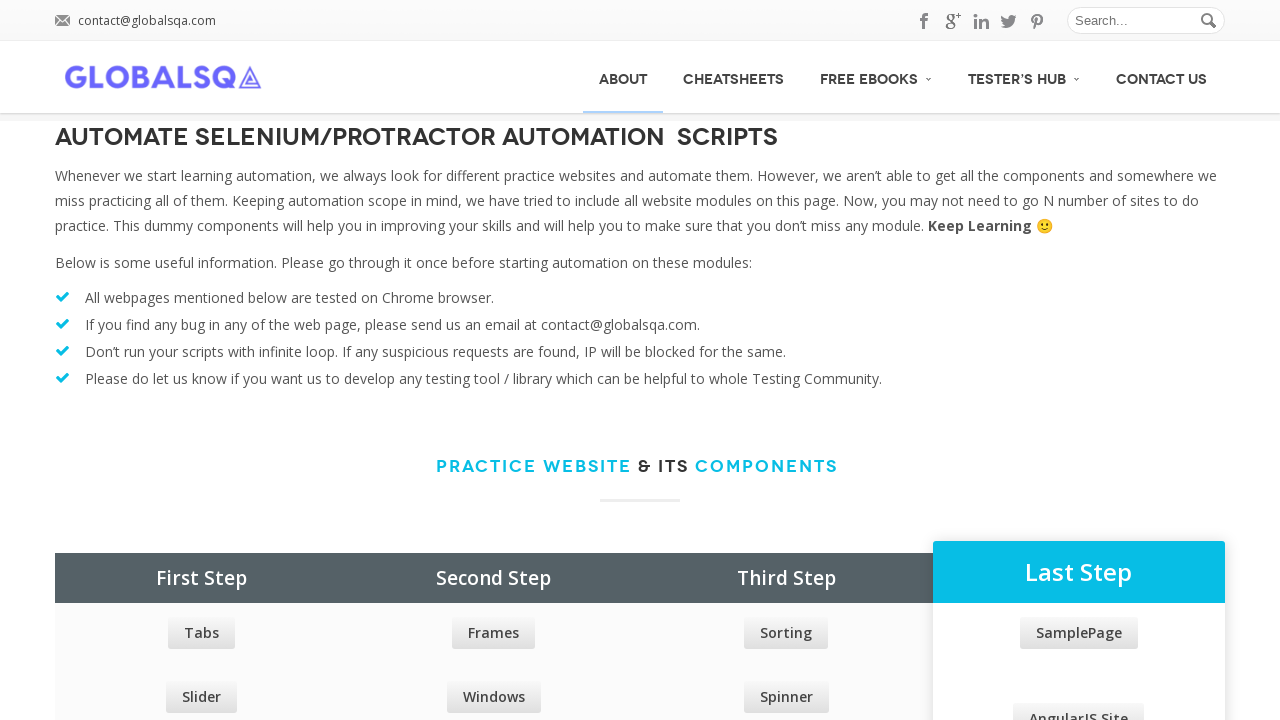

Waited 1 second for hover effects
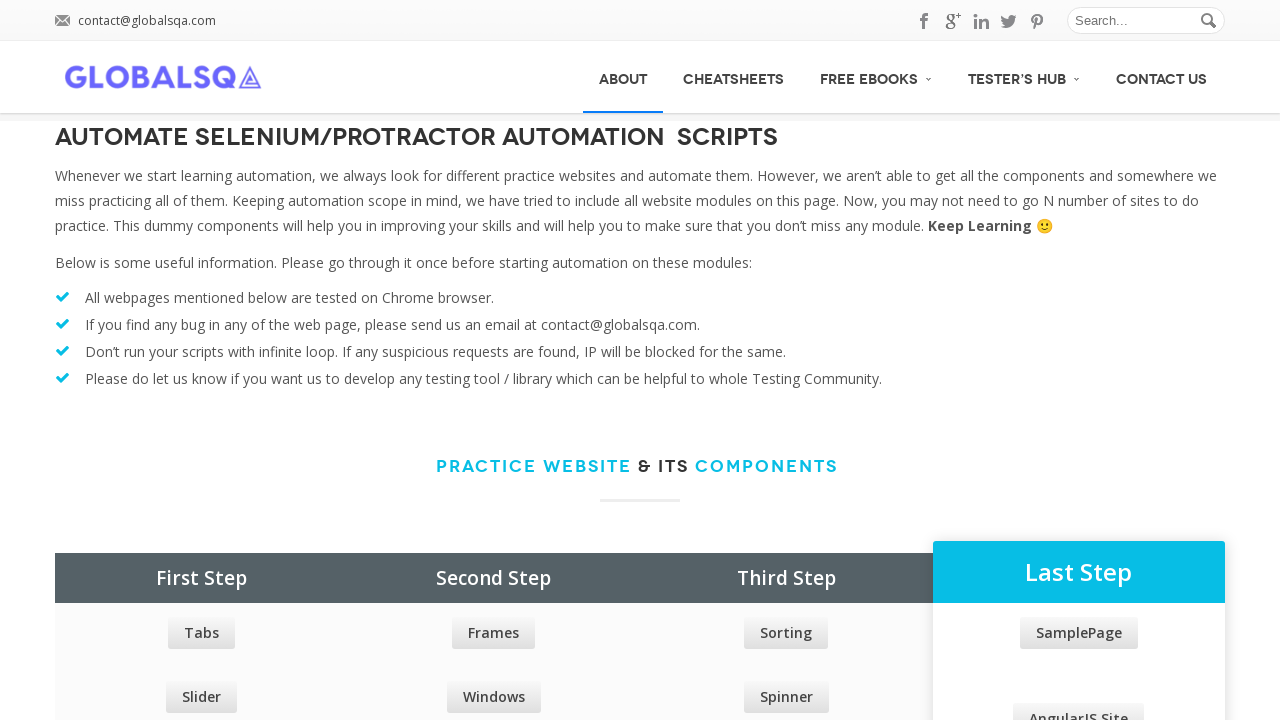

Hovered over a main menu item at (734, 77) on xpath=//div[@id='menu']/ul/li/a >> nth=1
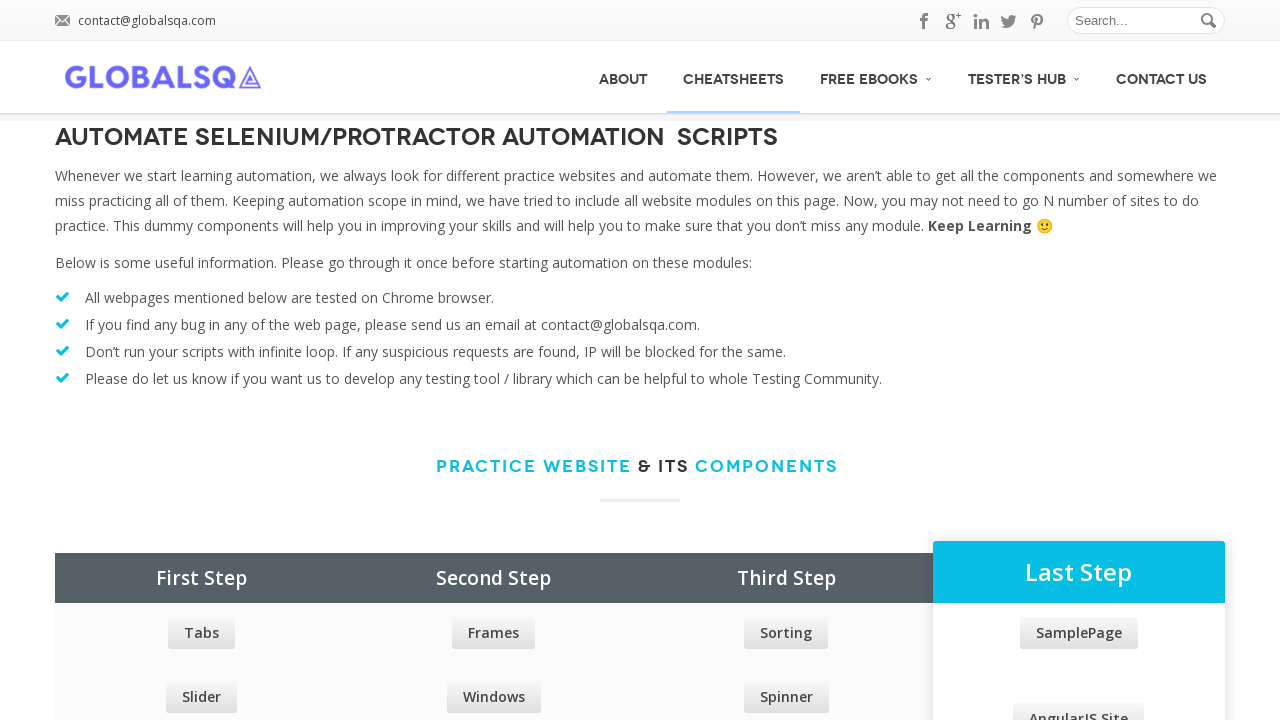

Waited 1 second for hover effects
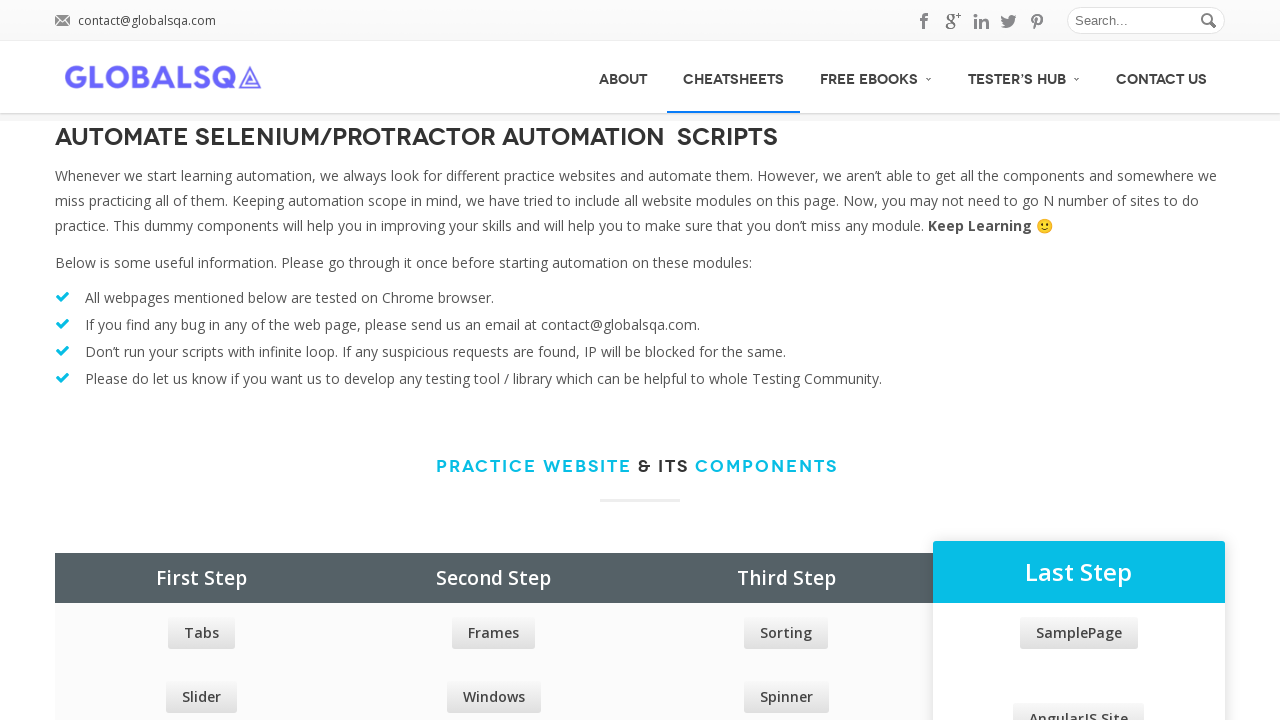

Hovered over a main menu item at (876, 76) on xpath=//div[@id='menu']/ul/li/a >> nth=2
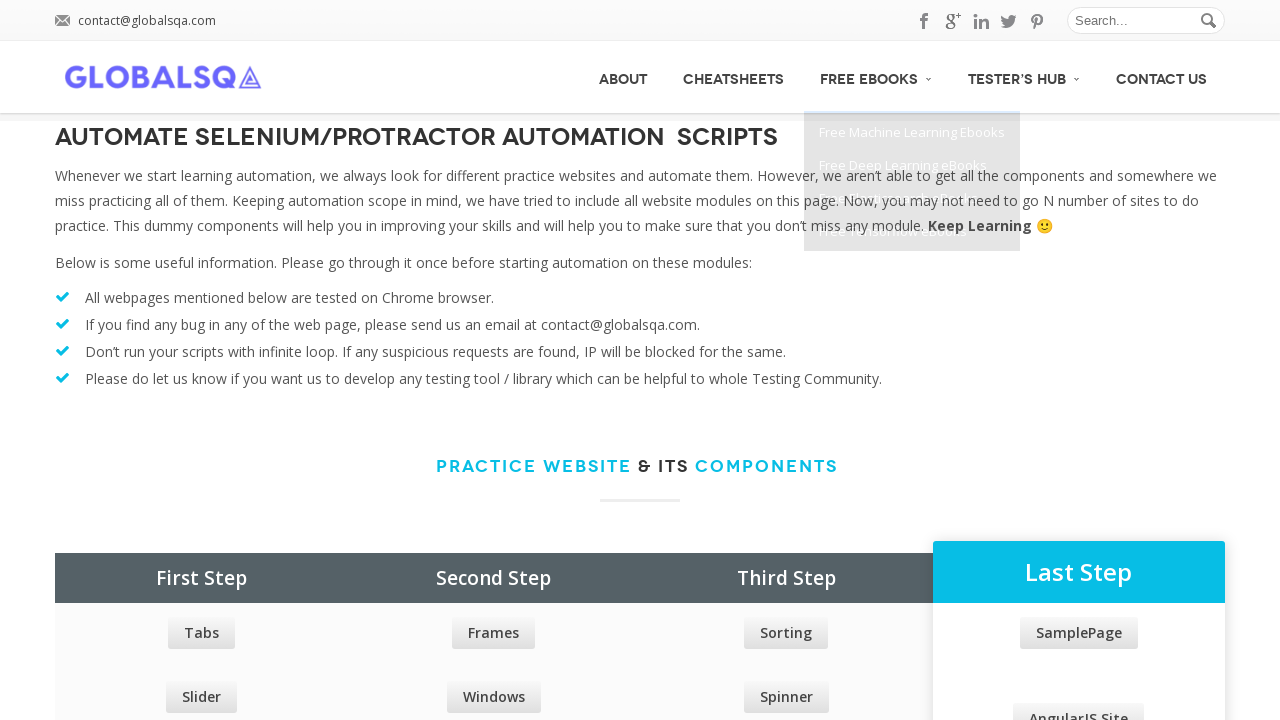

Waited 1 second for hover effects
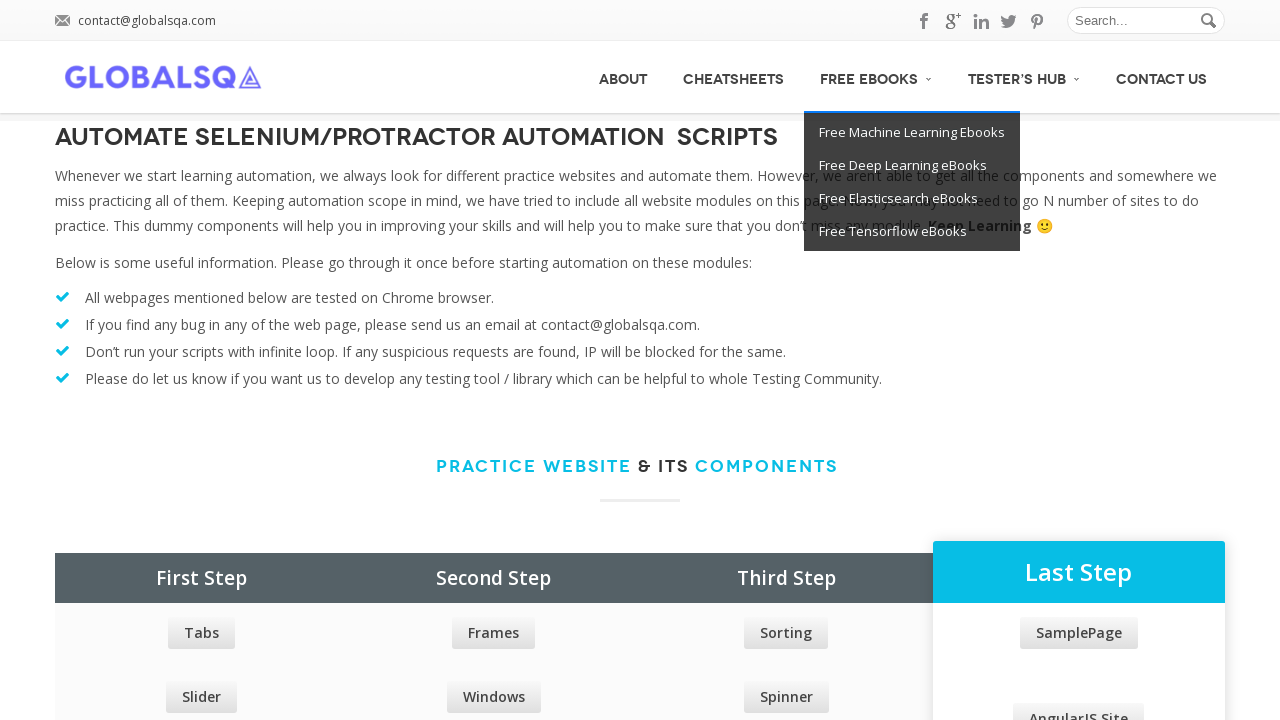

Hovered over a main menu item at (1024, 76) on xpath=//div[@id='menu']/ul/li/a >> nth=3
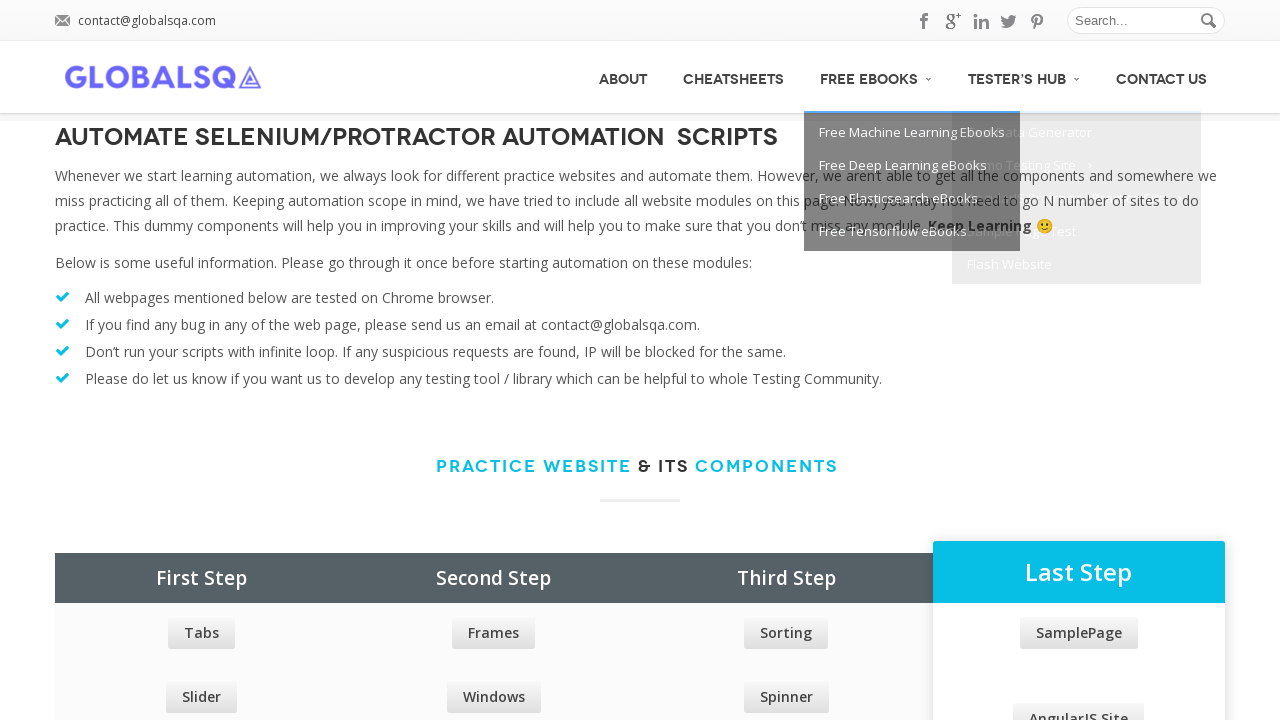

Waited 1 second for hover effects
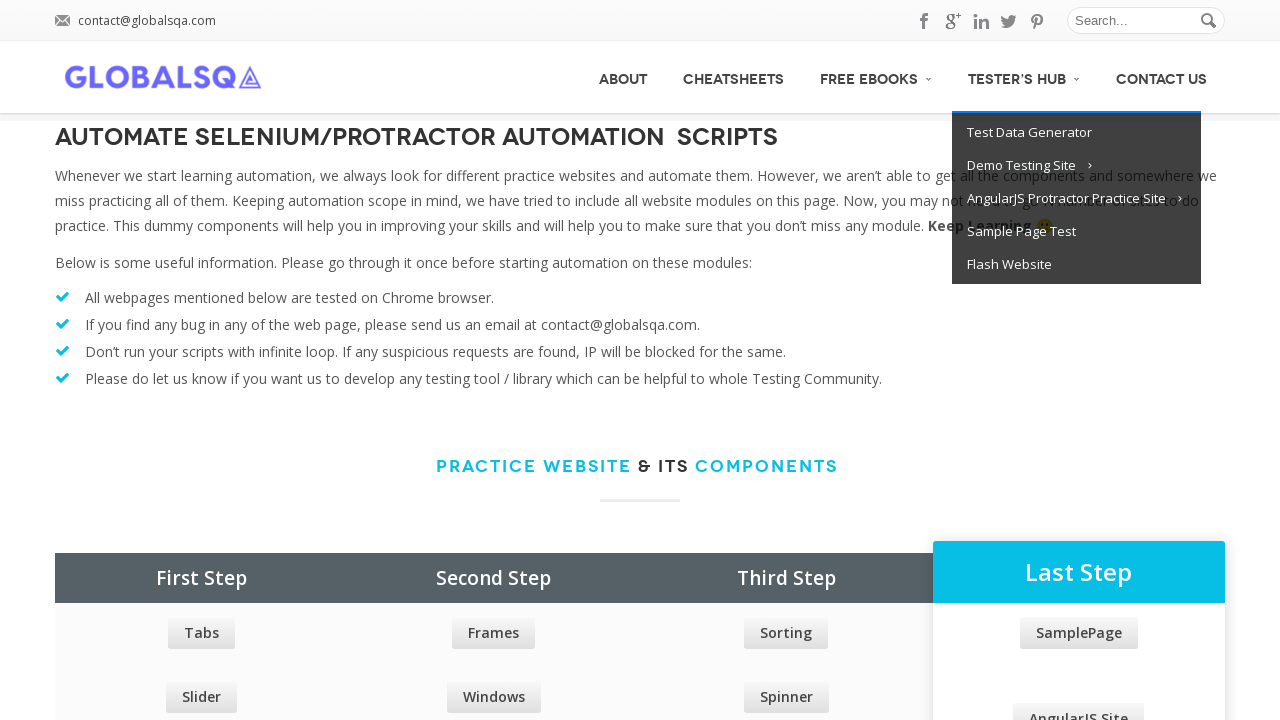

Hovered over a main menu item at (1162, 77) on xpath=//div[@id='menu']/ul/li/a >> nth=4
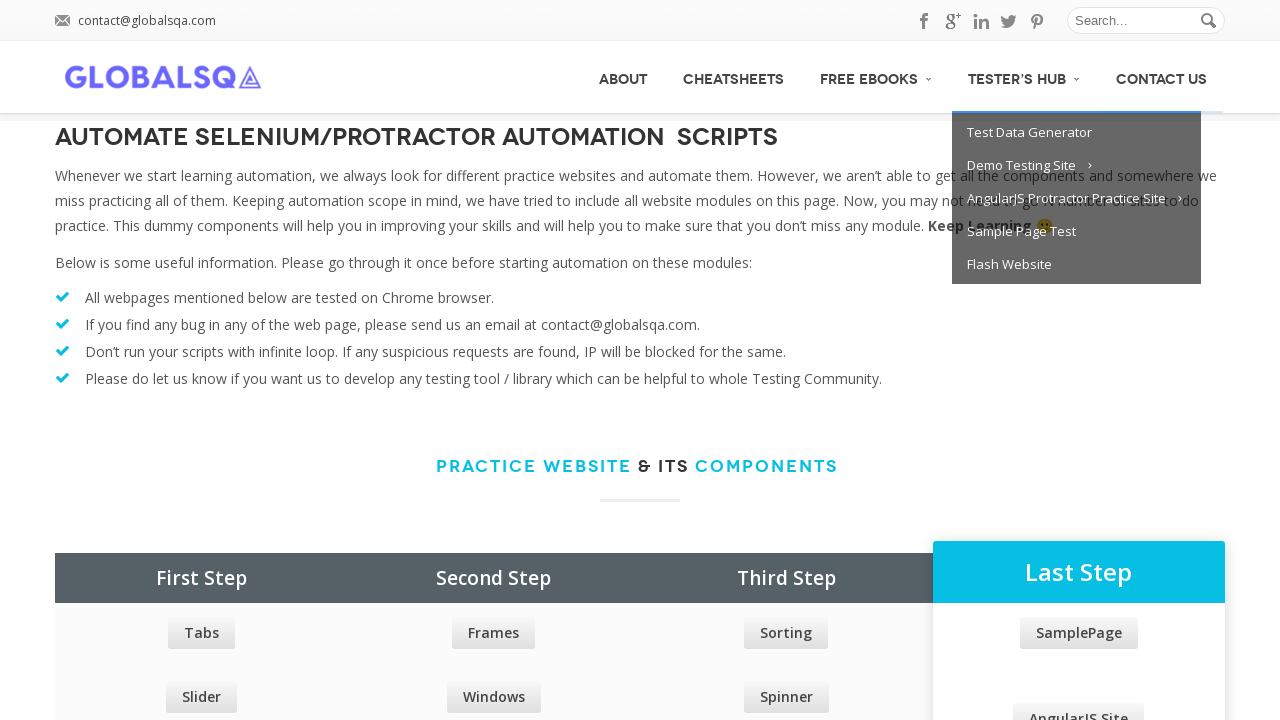

Waited 1 second for hover effects
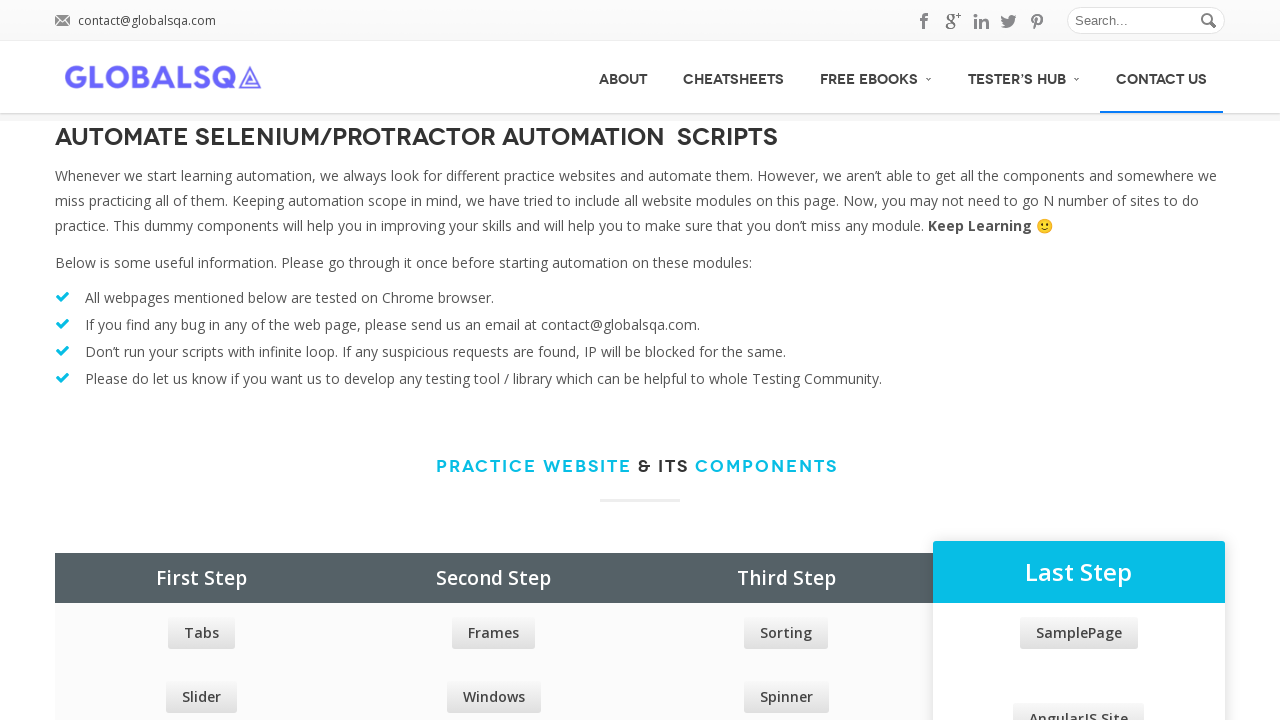

Located second menu item
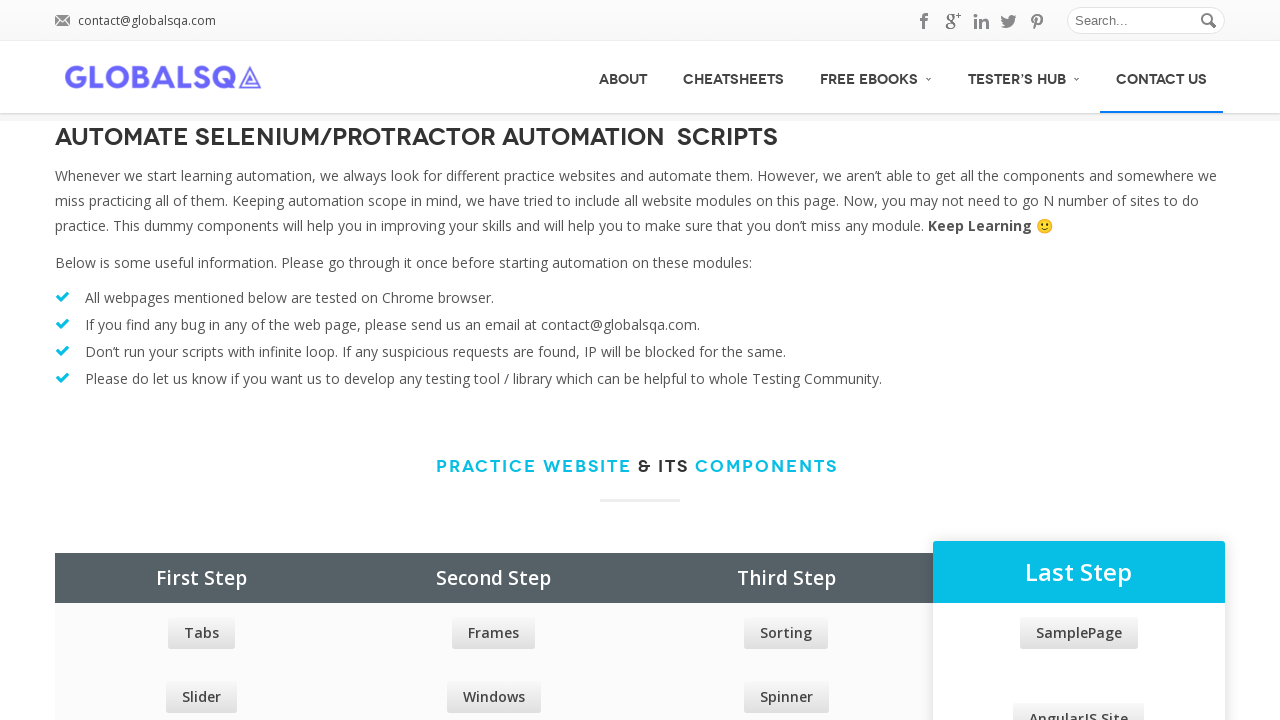

Retrieved bounding box of second menu item: {'x': 667, 'y': 41, 'width': 133, 'height': 72}
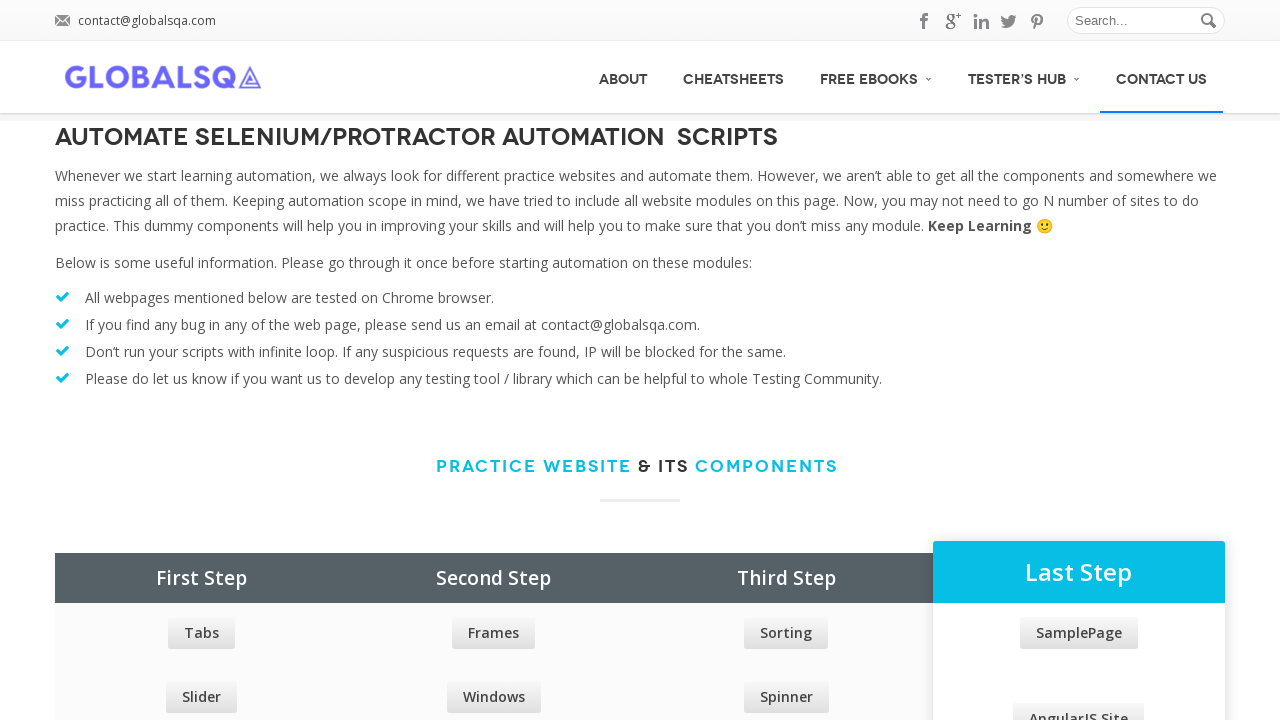

Moved mouse to offset position relative to second menu item (offset +100px horizontally) at (834, 77)
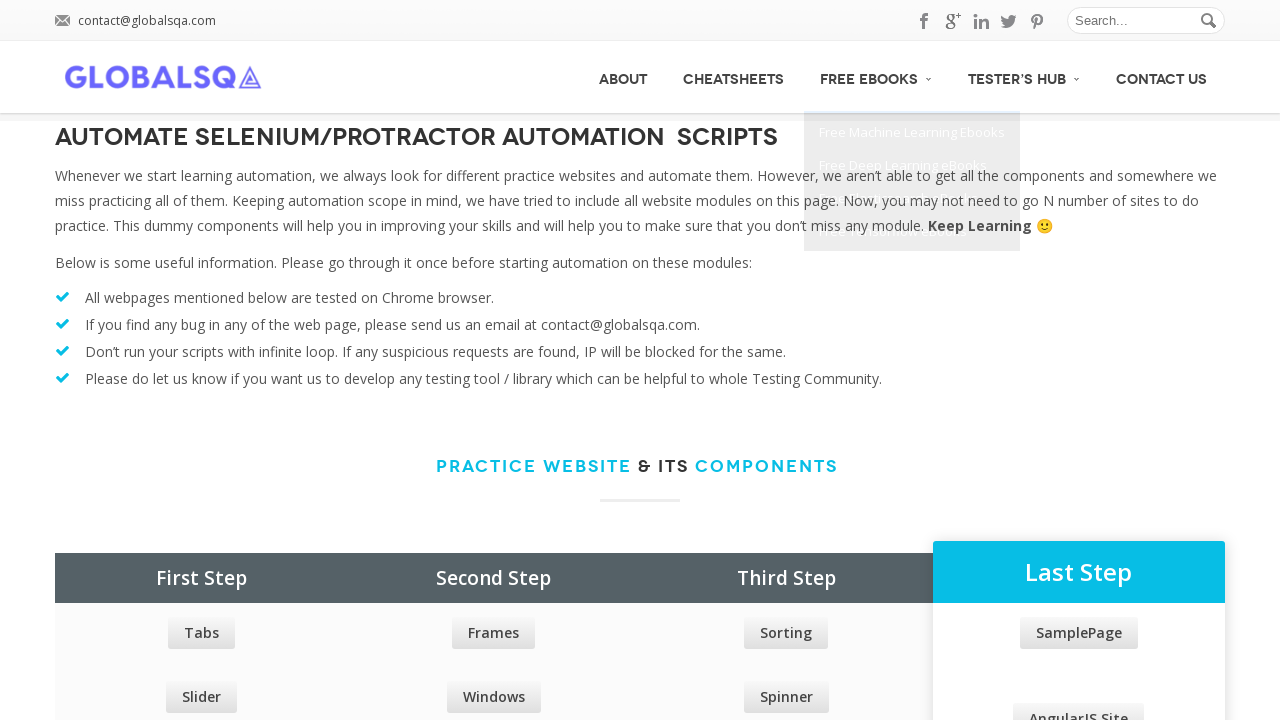

Right-clicked on second menu item to open context menu at (734, 77) on xpath=//div[@id='menu']/ul/li/a >> nth=1
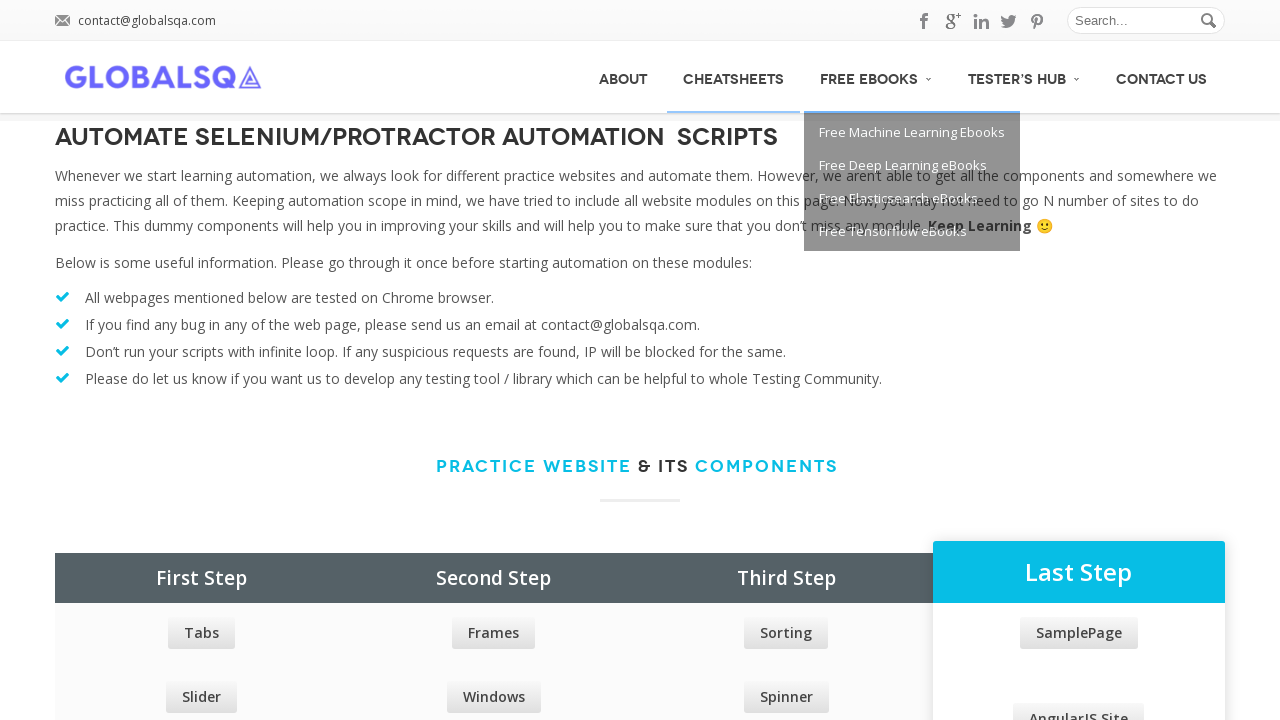

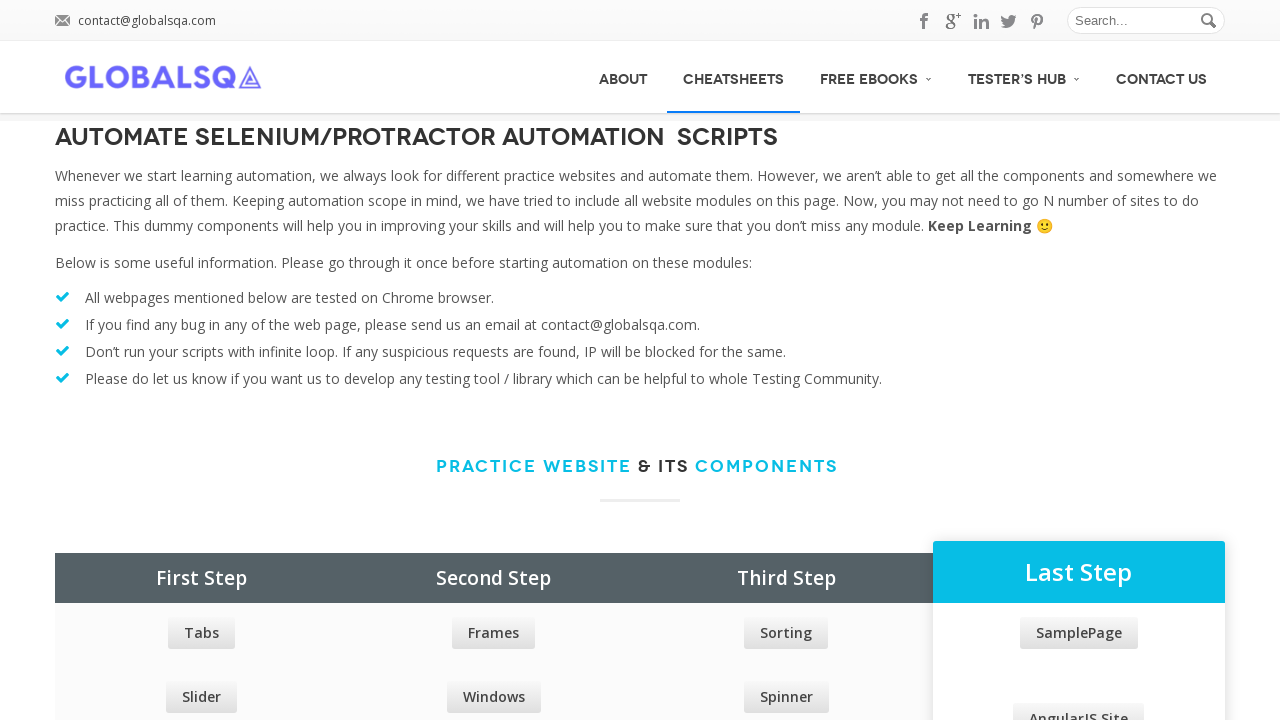